Tests a calculator web application by entering two numbers, selecting an arithmetic operator, clicking the calculate button, and verifying the result is displayed.

Starting URL: http://juliemr.github.io/protractor-demo/

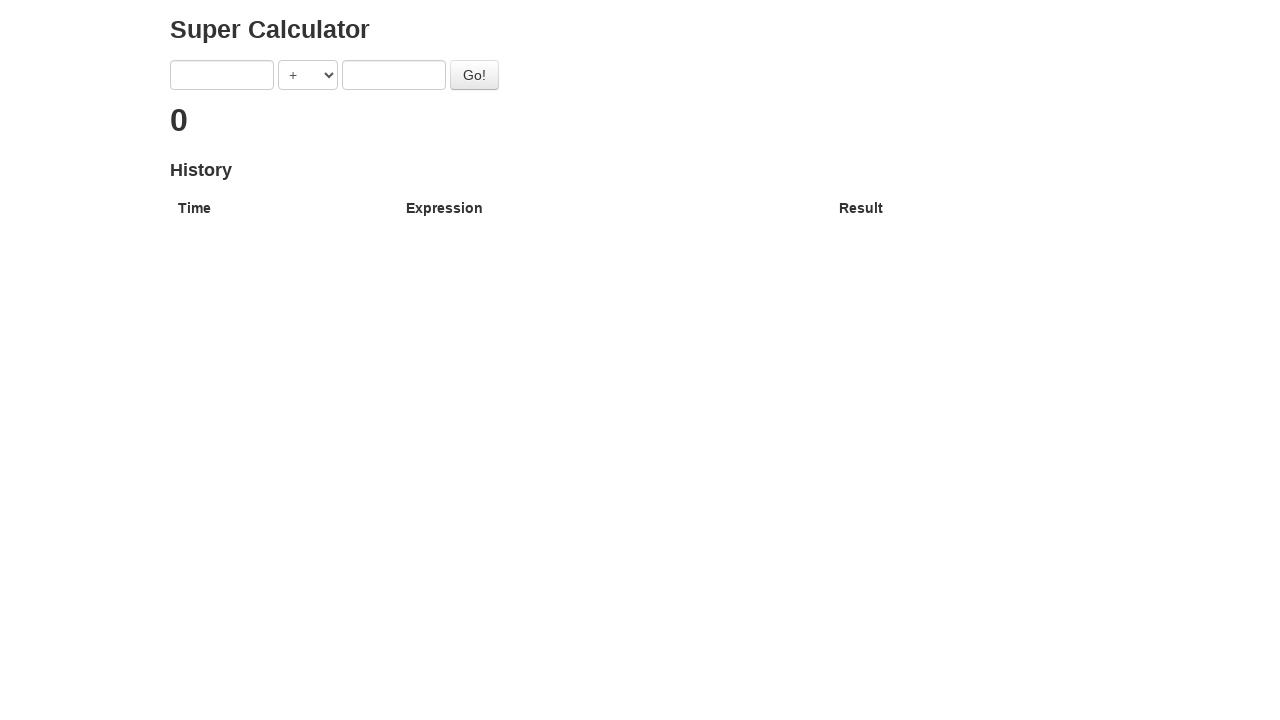

Waited for first input field to load
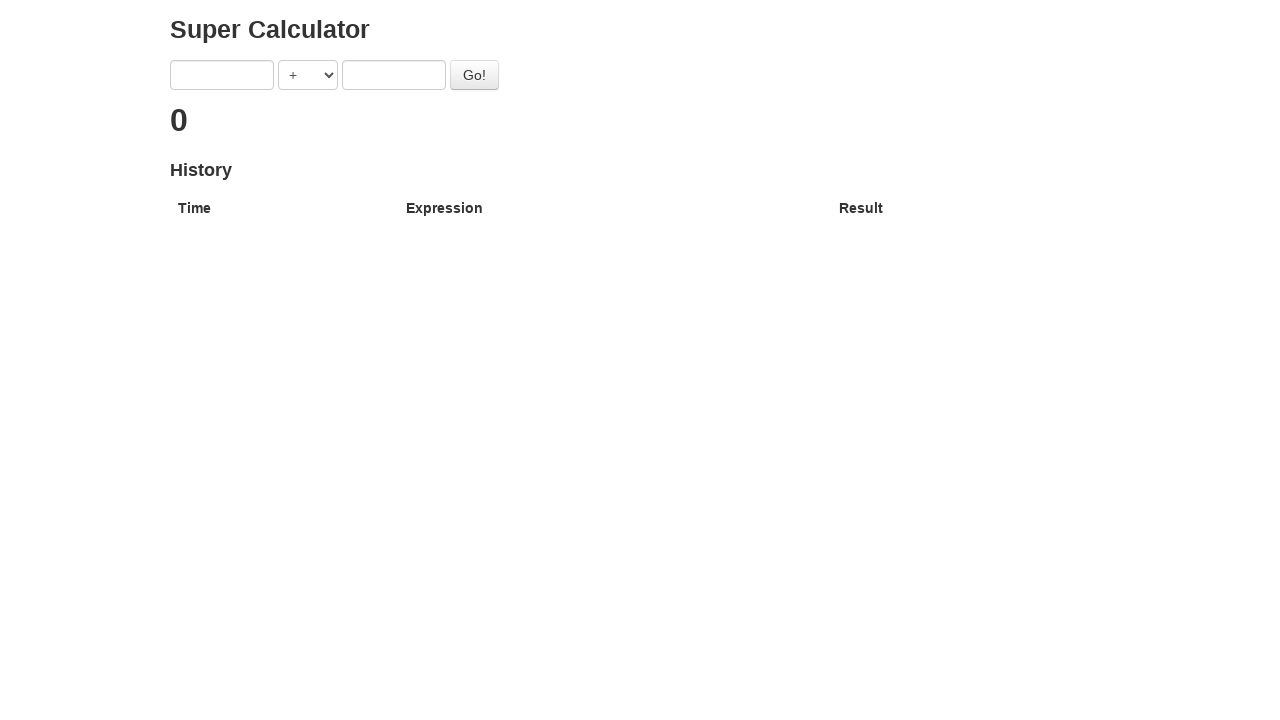

Entered '7' in the first number field on input[ng-model="first"]
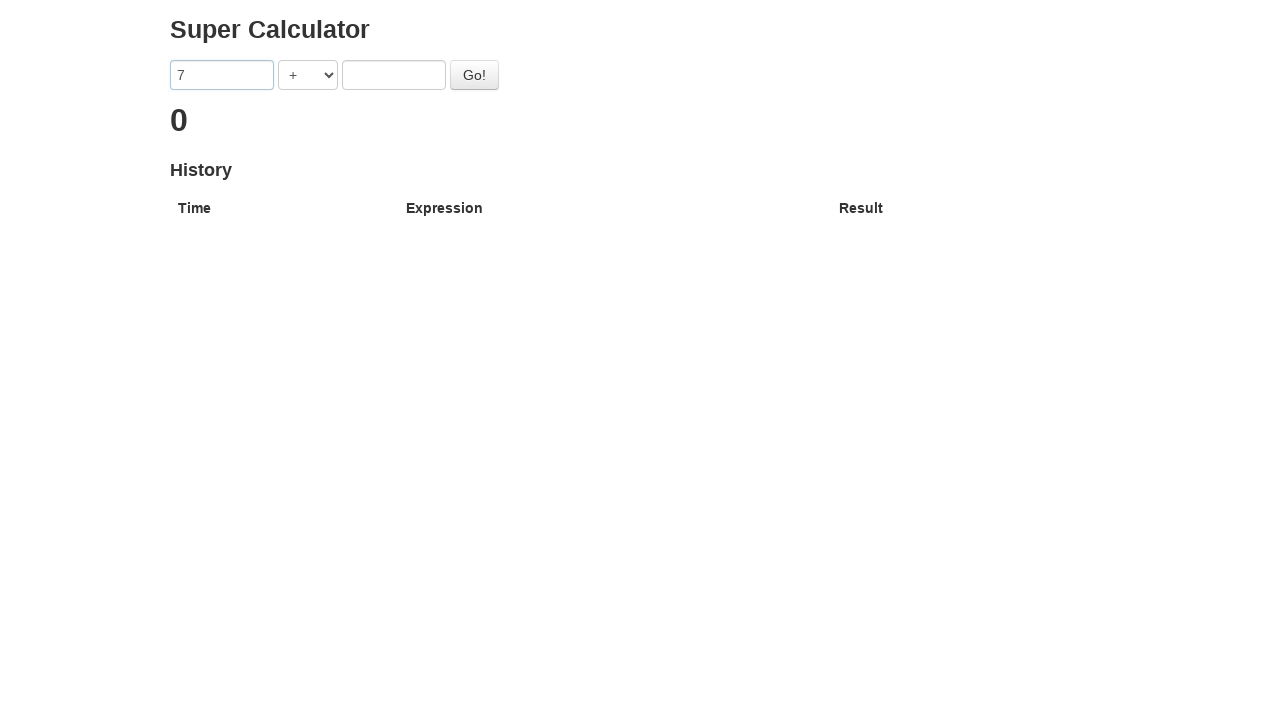

Waited for operator dropdown to load
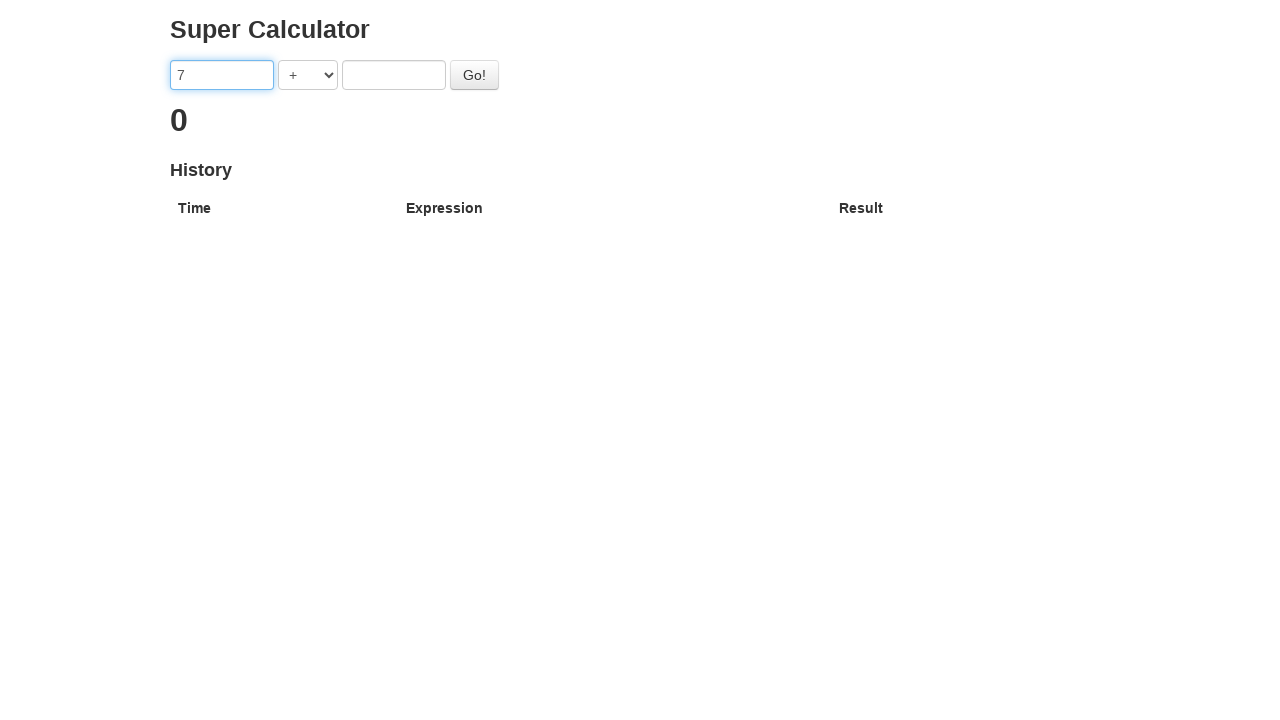

Selected ADDITION operator from dropdown on select[ng-model="operator"]
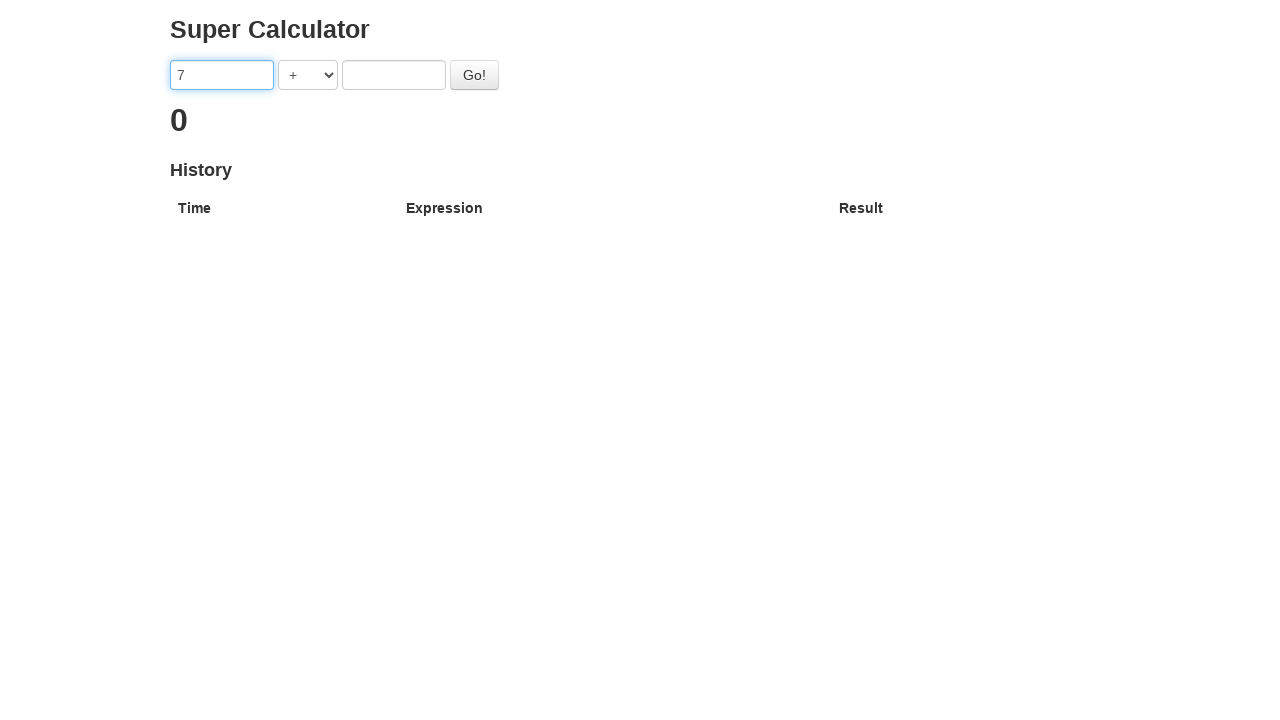

Waited for second input field to load
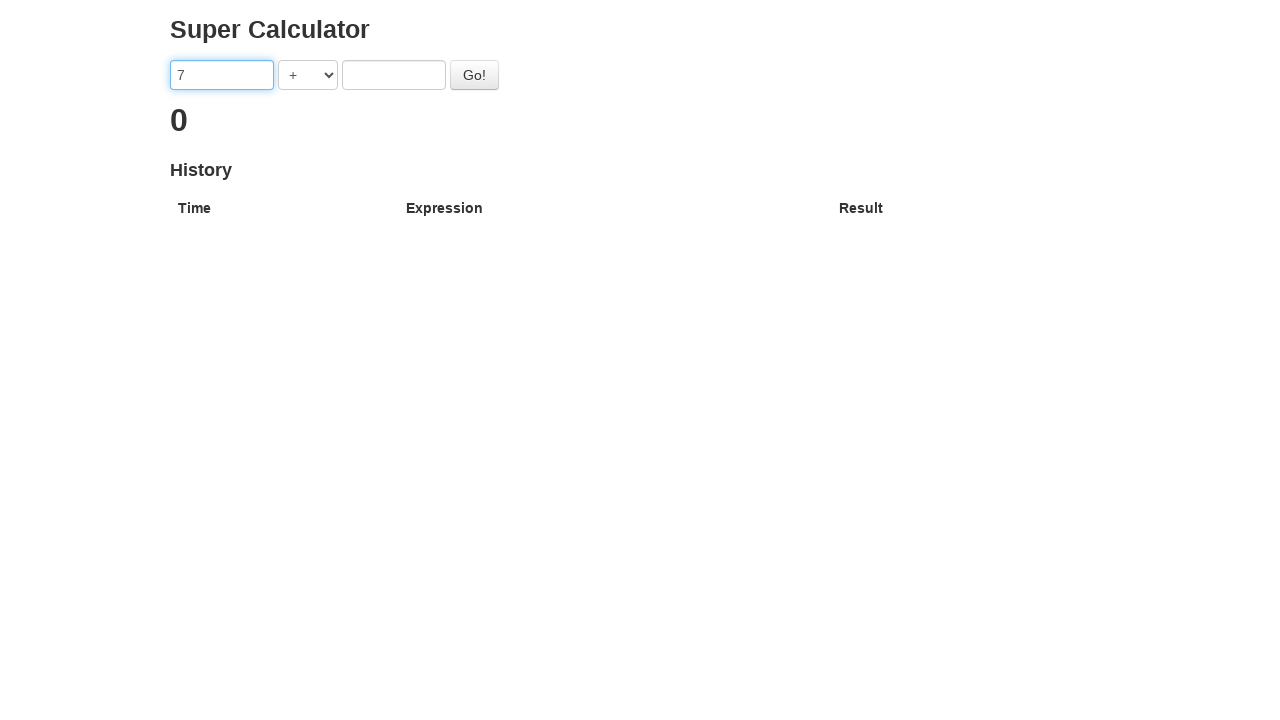

Entered '3' in the second number field on input[ng-model="second"]
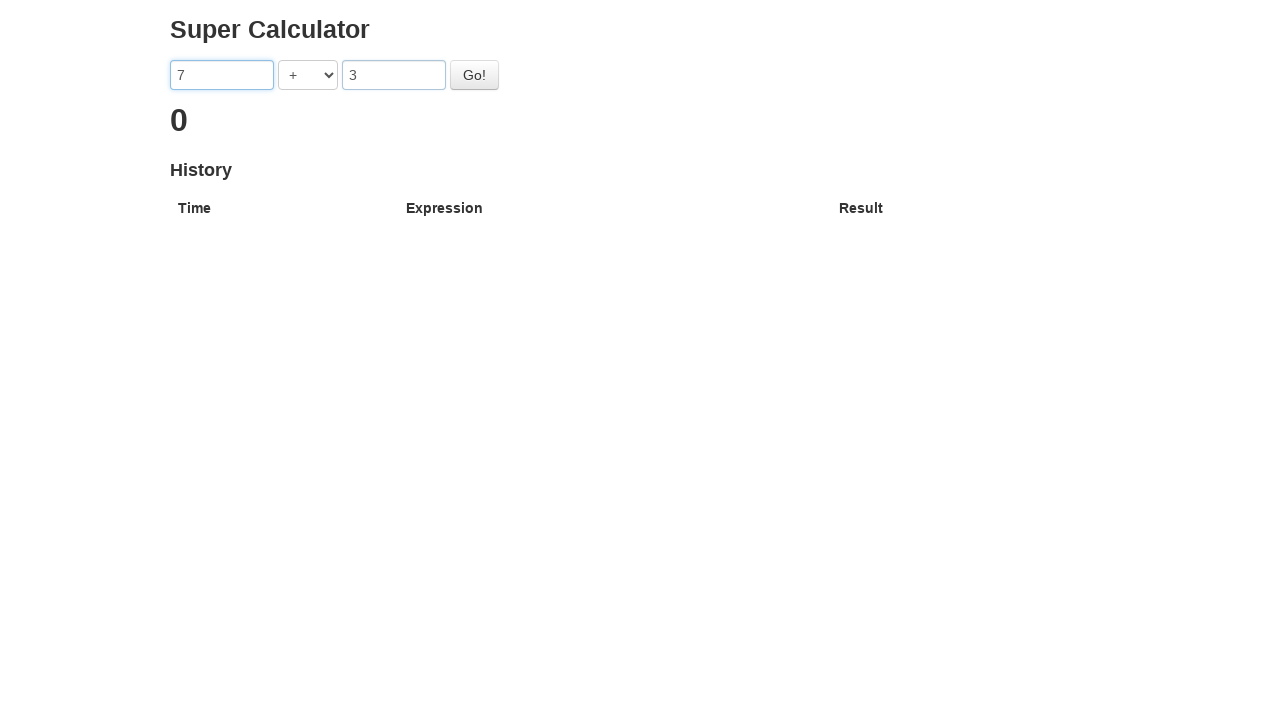

Waited for Go button to load
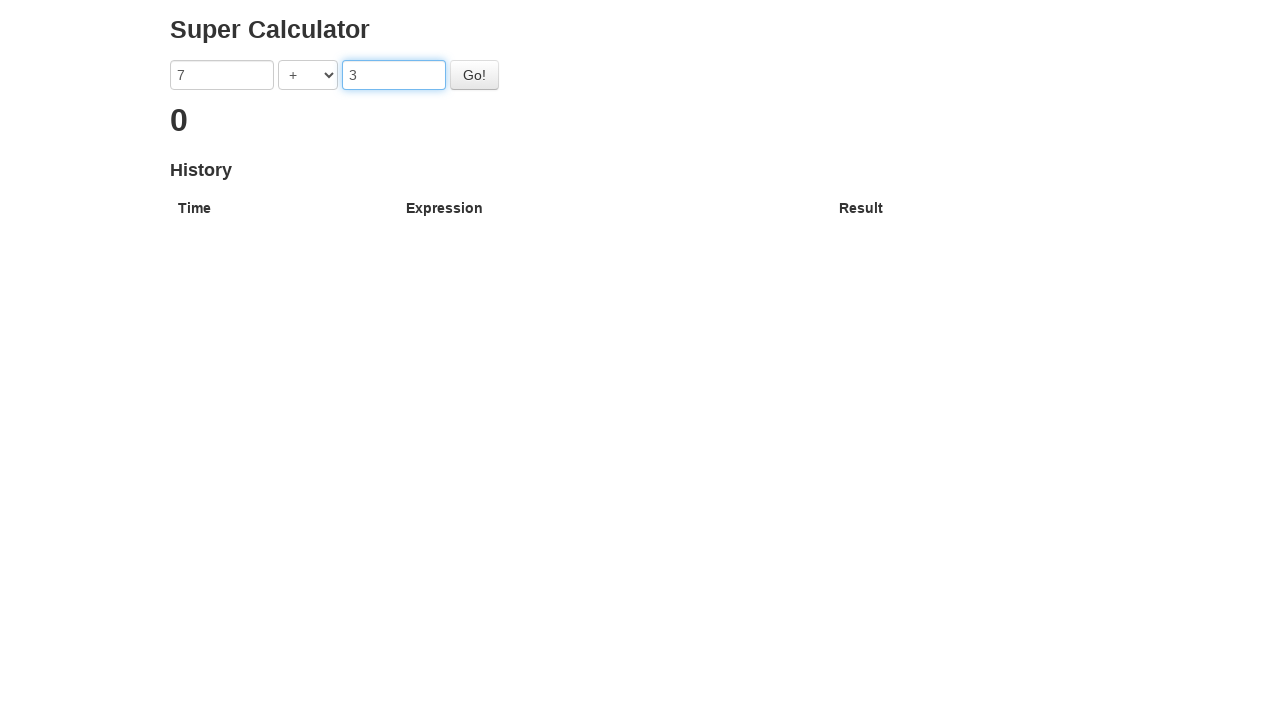

Clicked the Go button to calculate 7 + 3 at (474, 75) on #gobutton
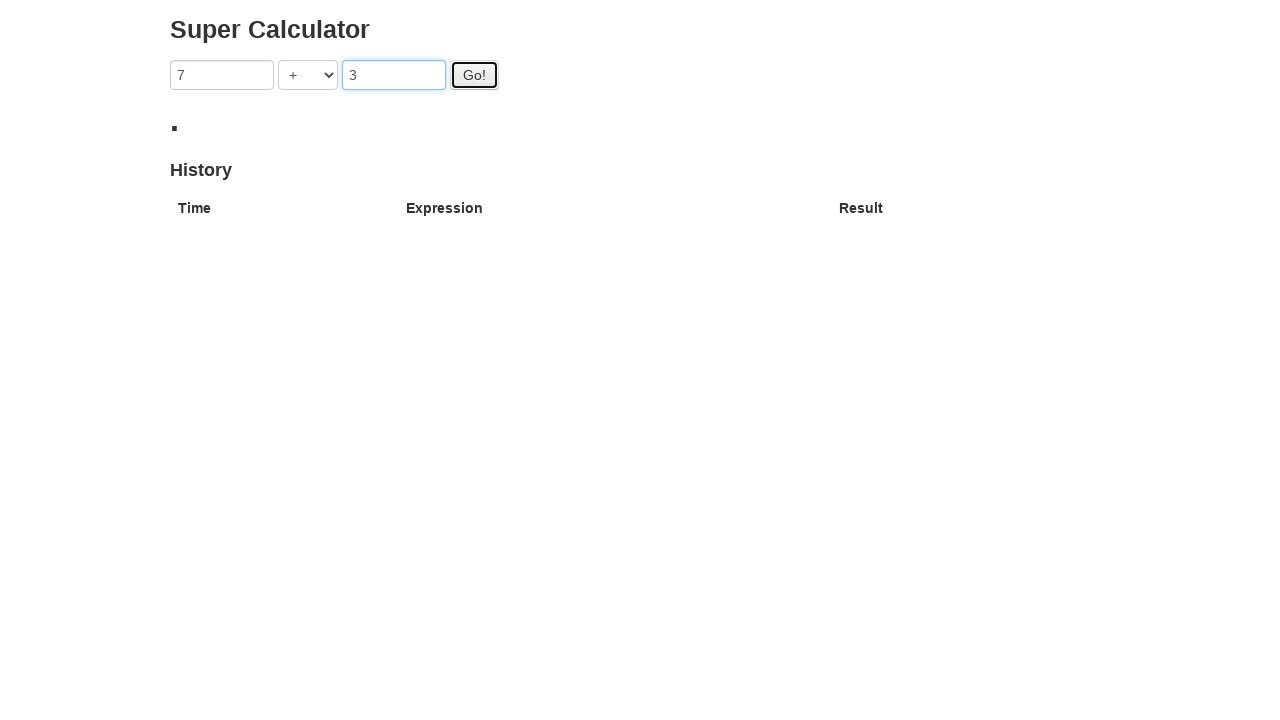

Calculator result is displayed
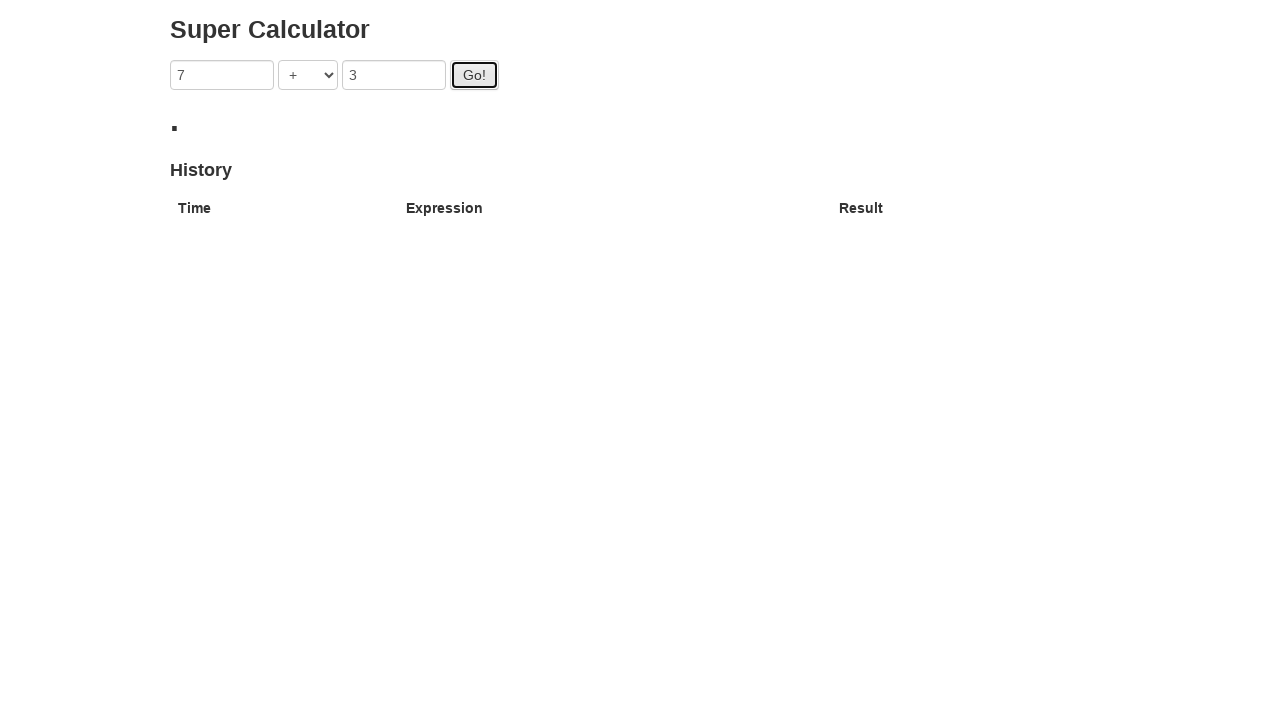

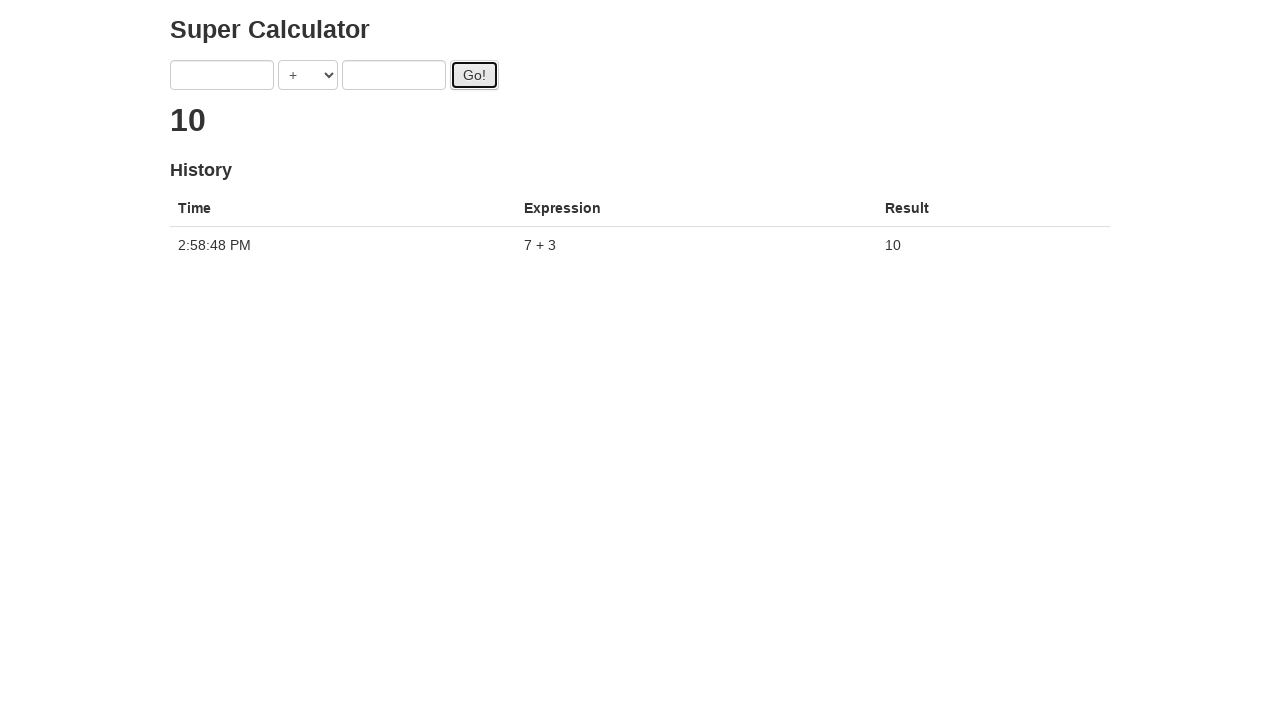